Tests that the search input field is displayed on the OpenCart store page

Starting URL: https://naveenautomationlabs.com/opencart/

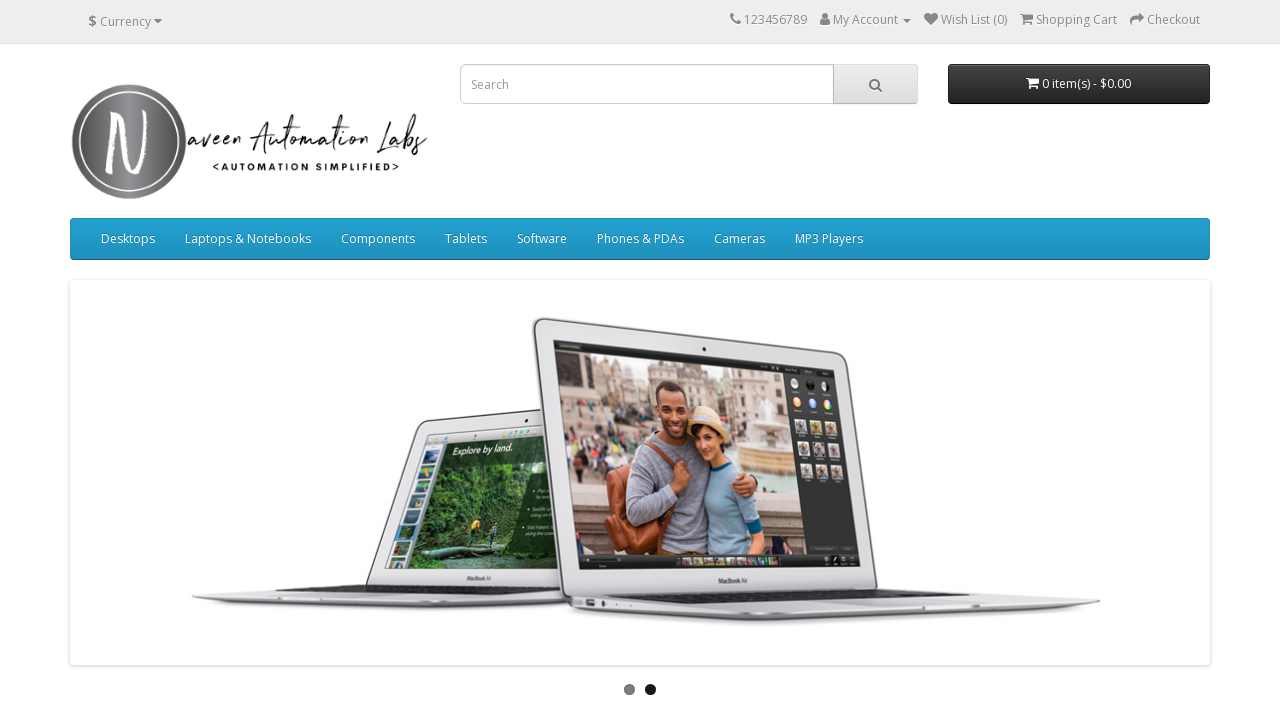

Located search input field element
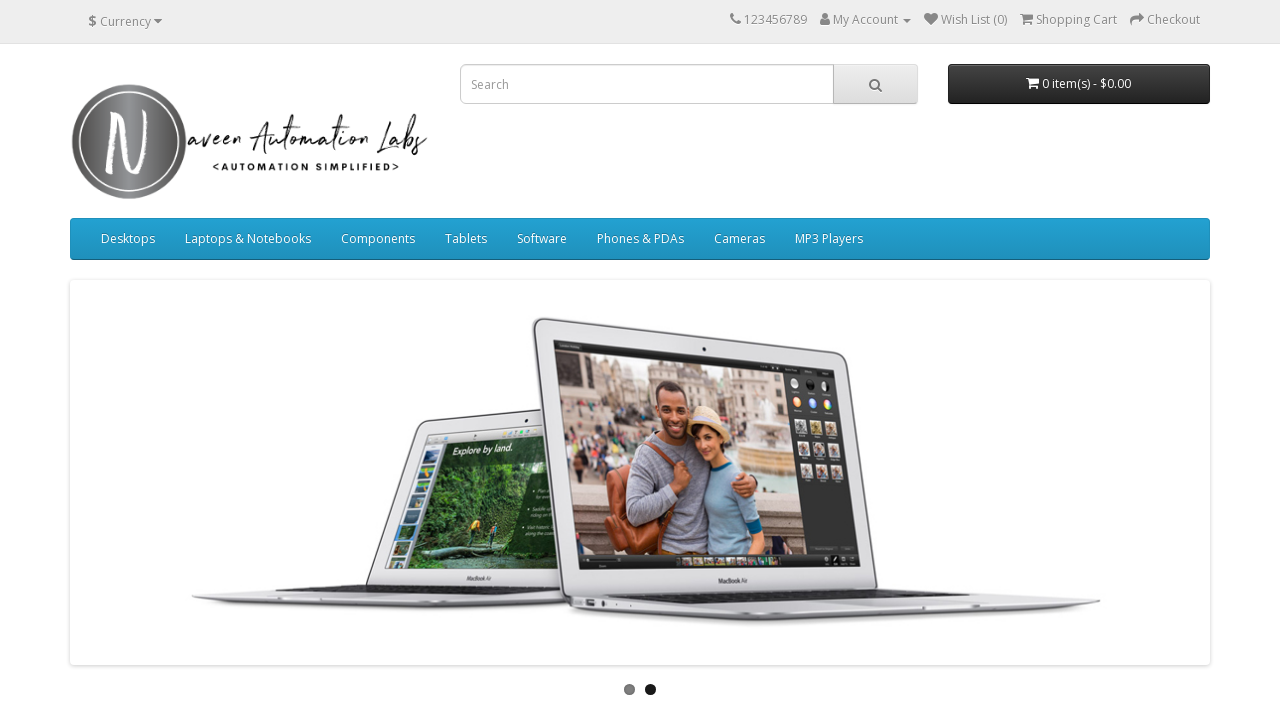

Verified search input field is visible on OpenCart store page
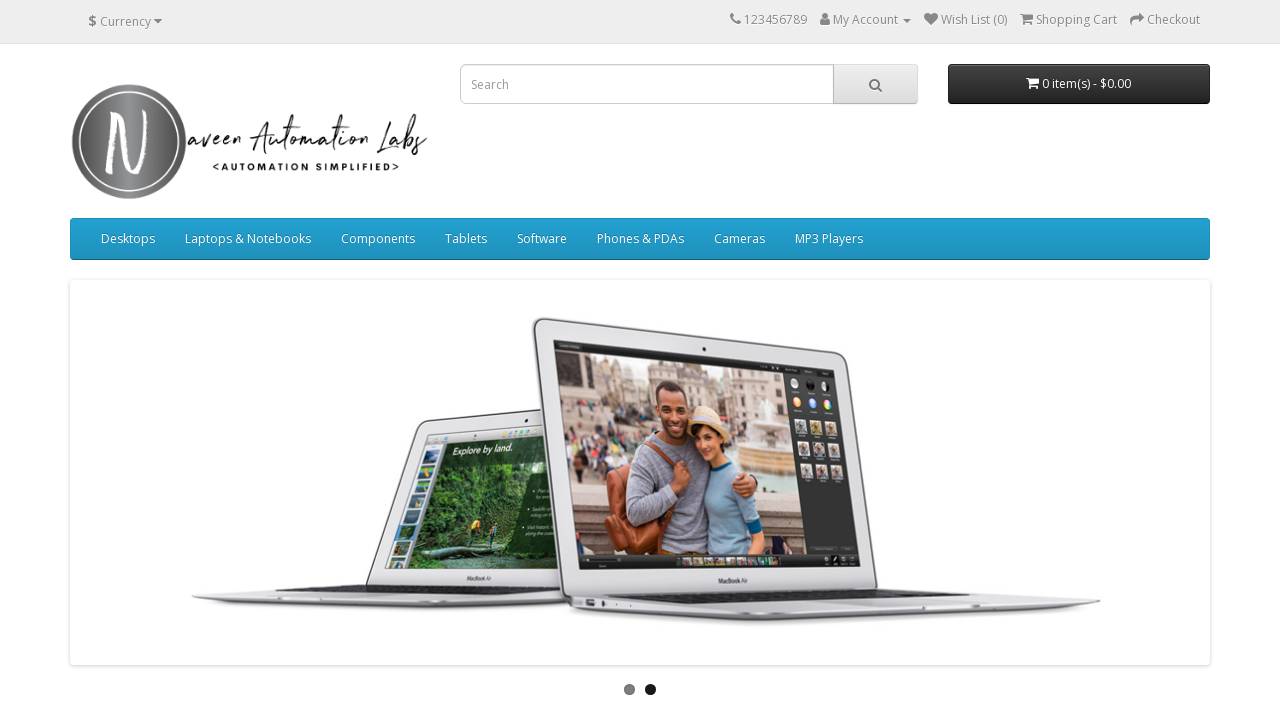

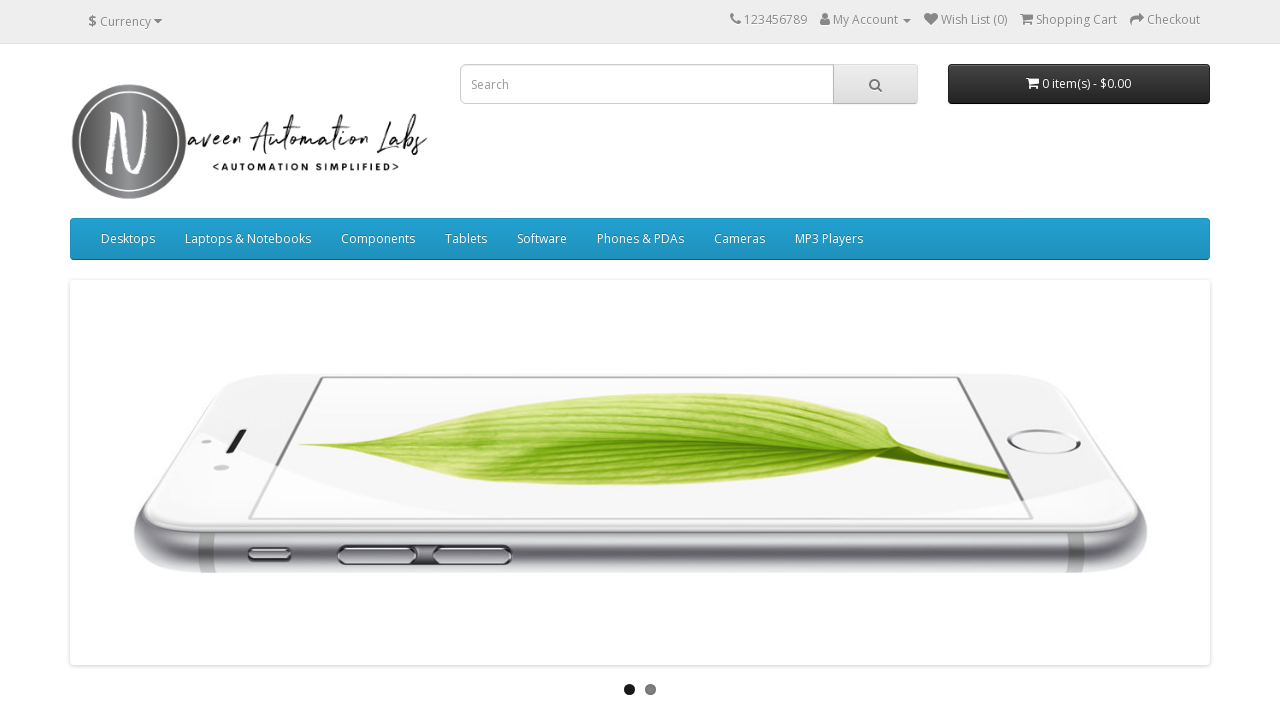